Tests window switching functionality by clicking a link that opens a new window, extracting text from the new window, then returning to the original window to fill a form with the extracted data

Starting URL: https://rahulshettyacademy.com/loginpagePractise/

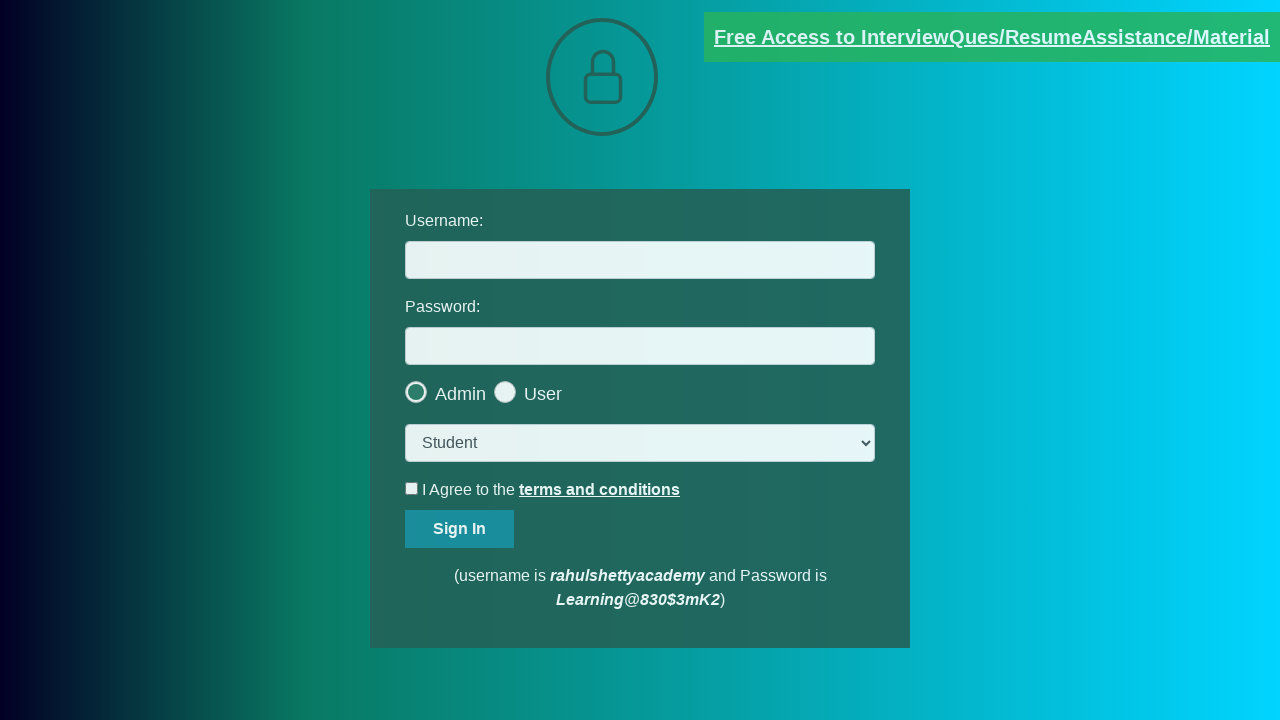

Clicked link to open new window for Free Access at (992, 37) on text=Free Access to InterviewQues/ResumeAssistance/Material
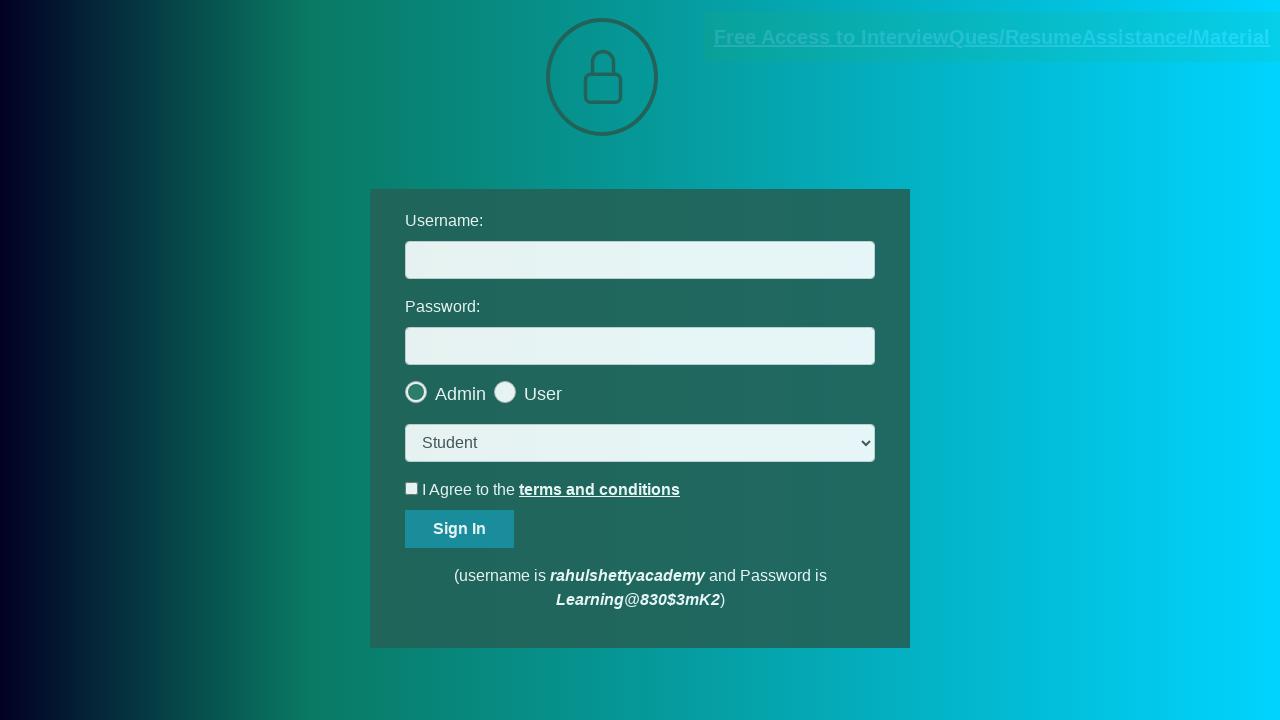

New window opened and captured
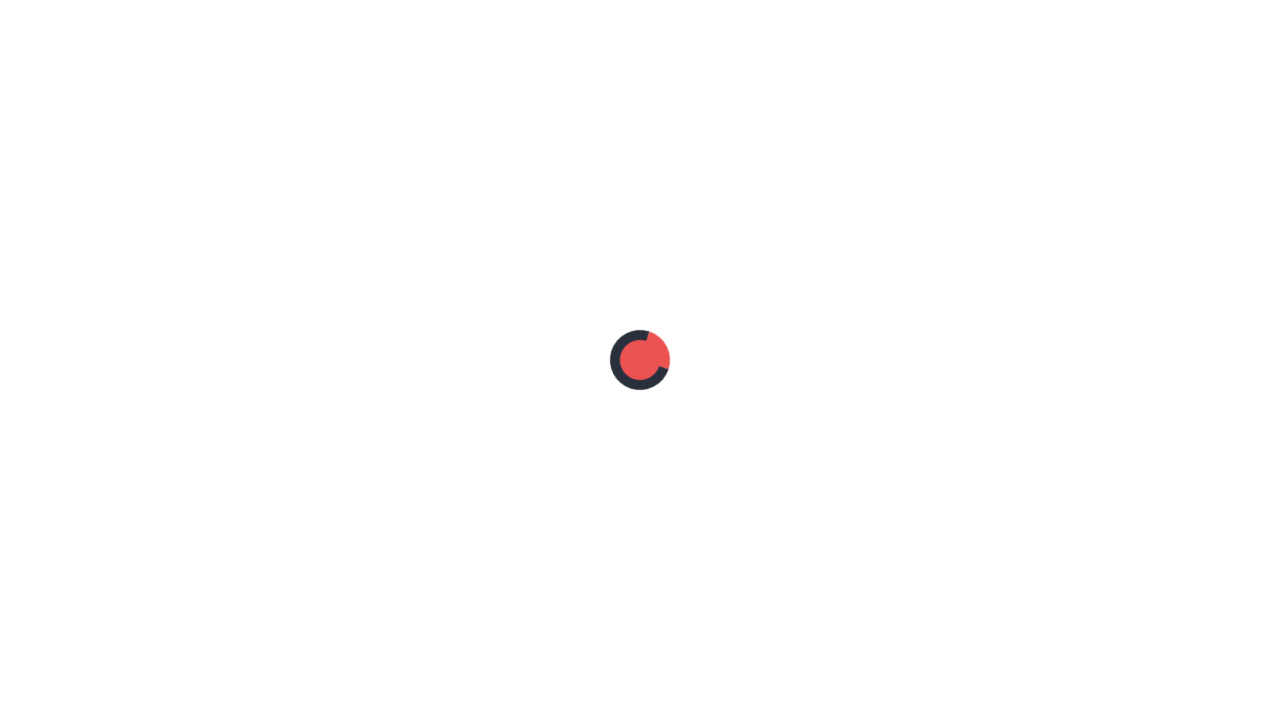

Extracted text content from red paragraph element in new window
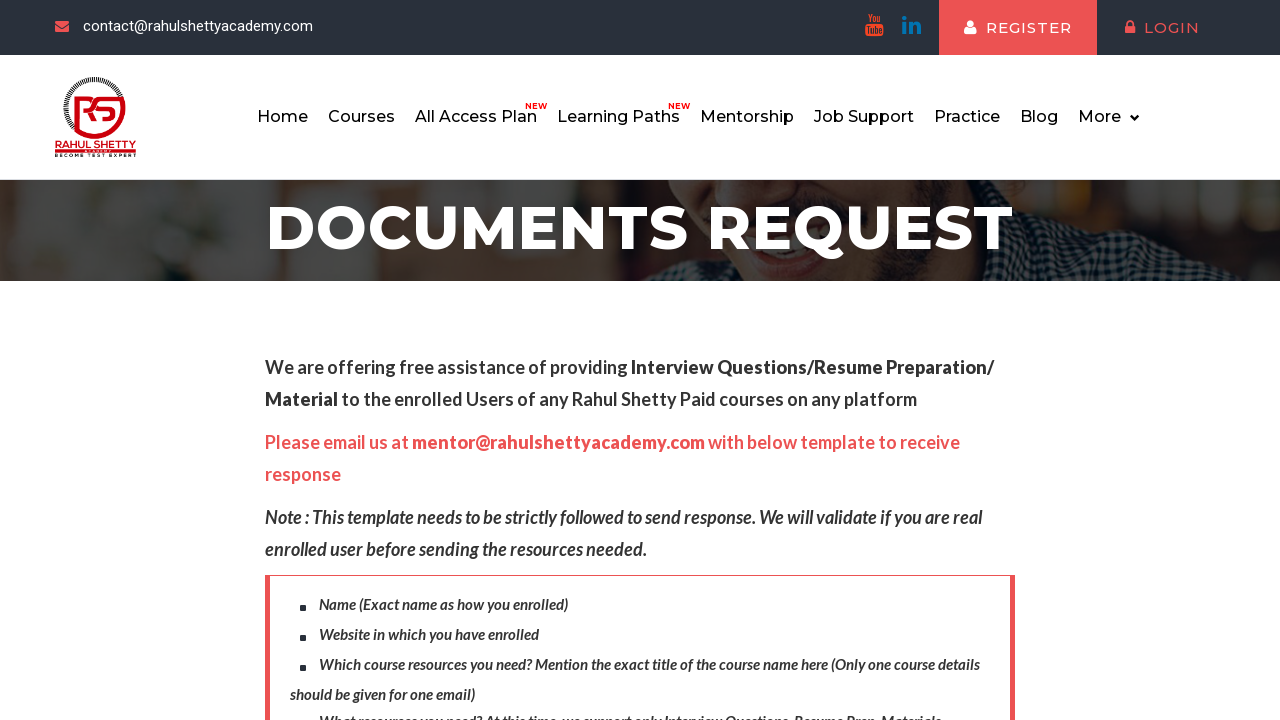

Split extracted text into words
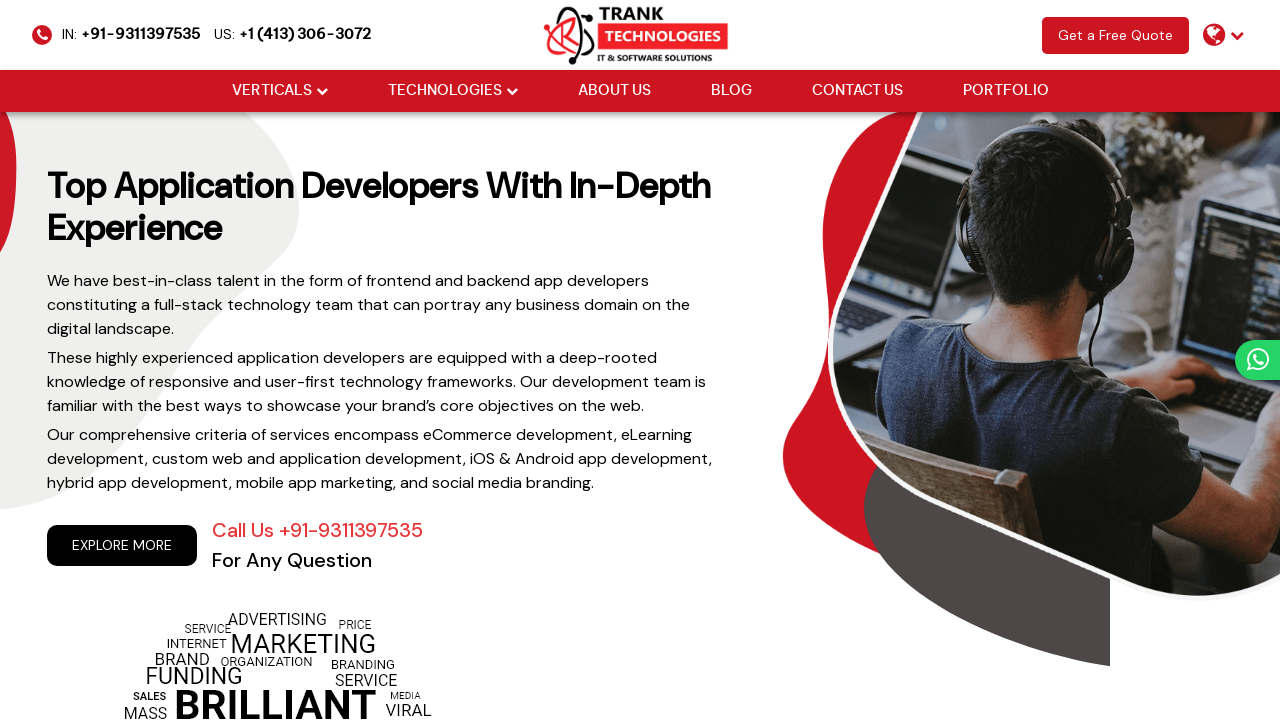

Extracted email from text: mentor@rahulshettyacademy.com on #username
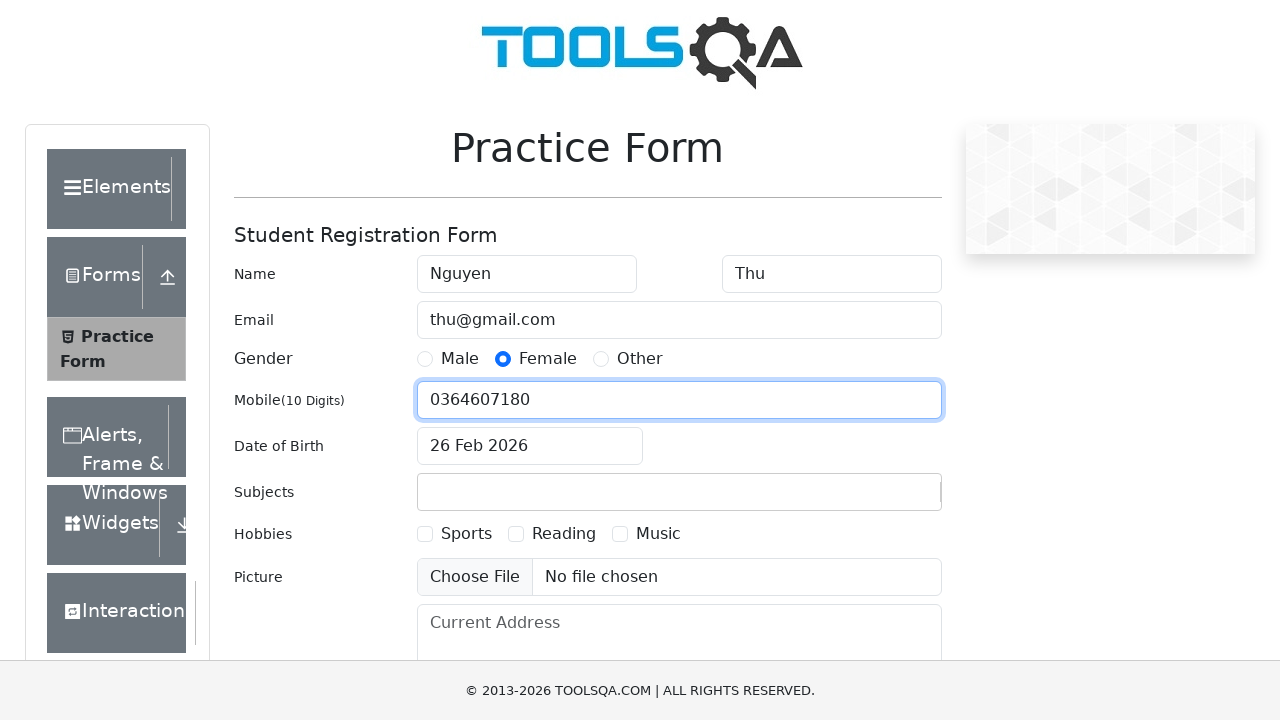

Closed new window and switched back to original window on #password
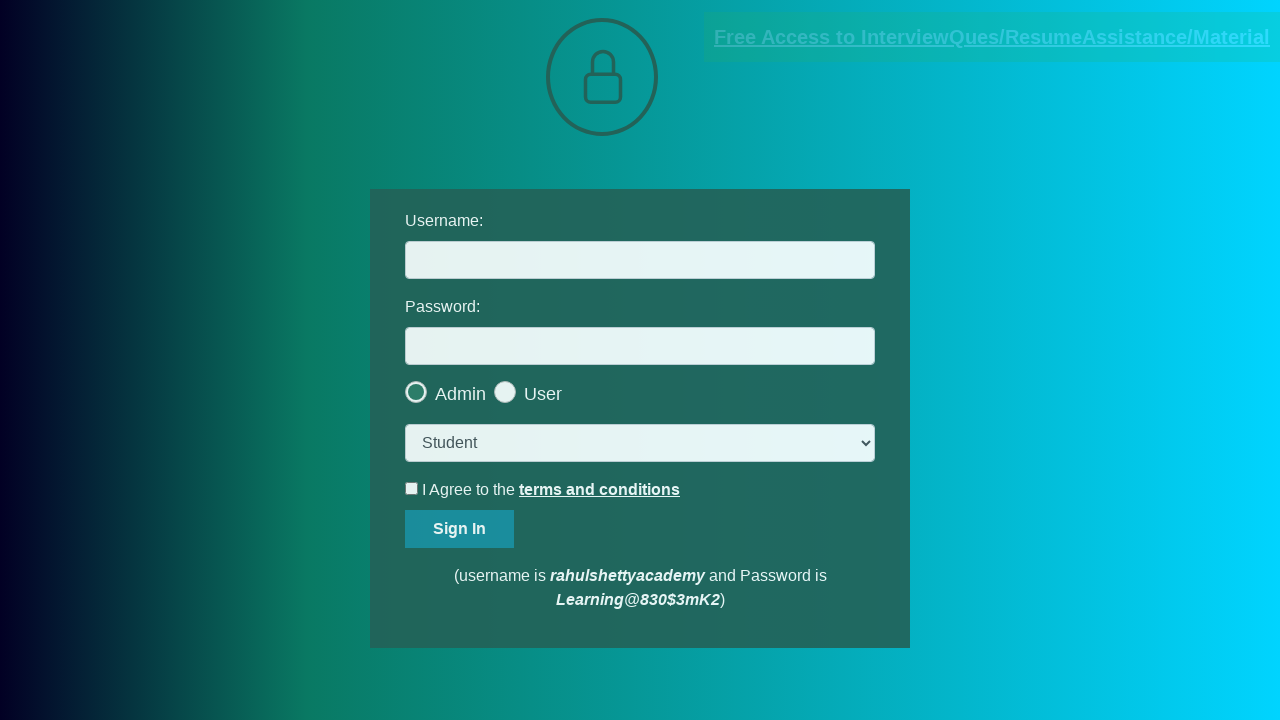

Filled username field with extracted email: mentor@rahulshettyacademy.com at (460, 529) on xpath=//input[@type='submit']
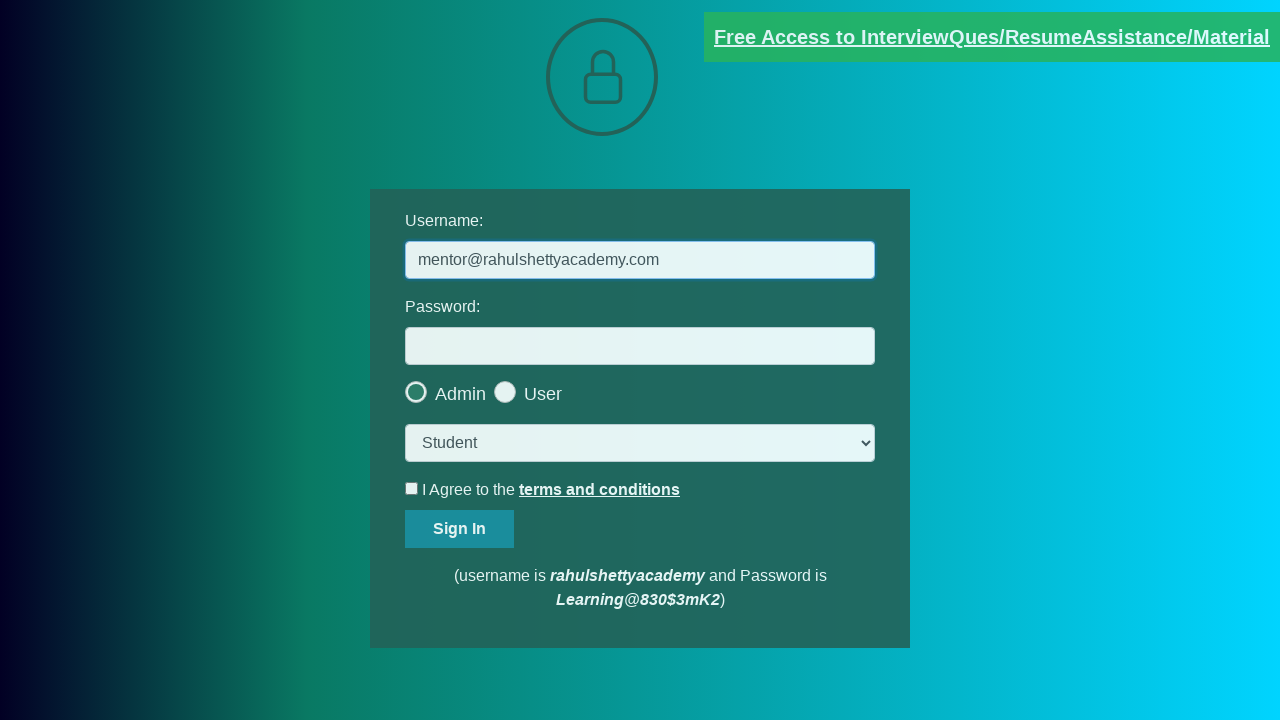

Filled password field with 'password123'
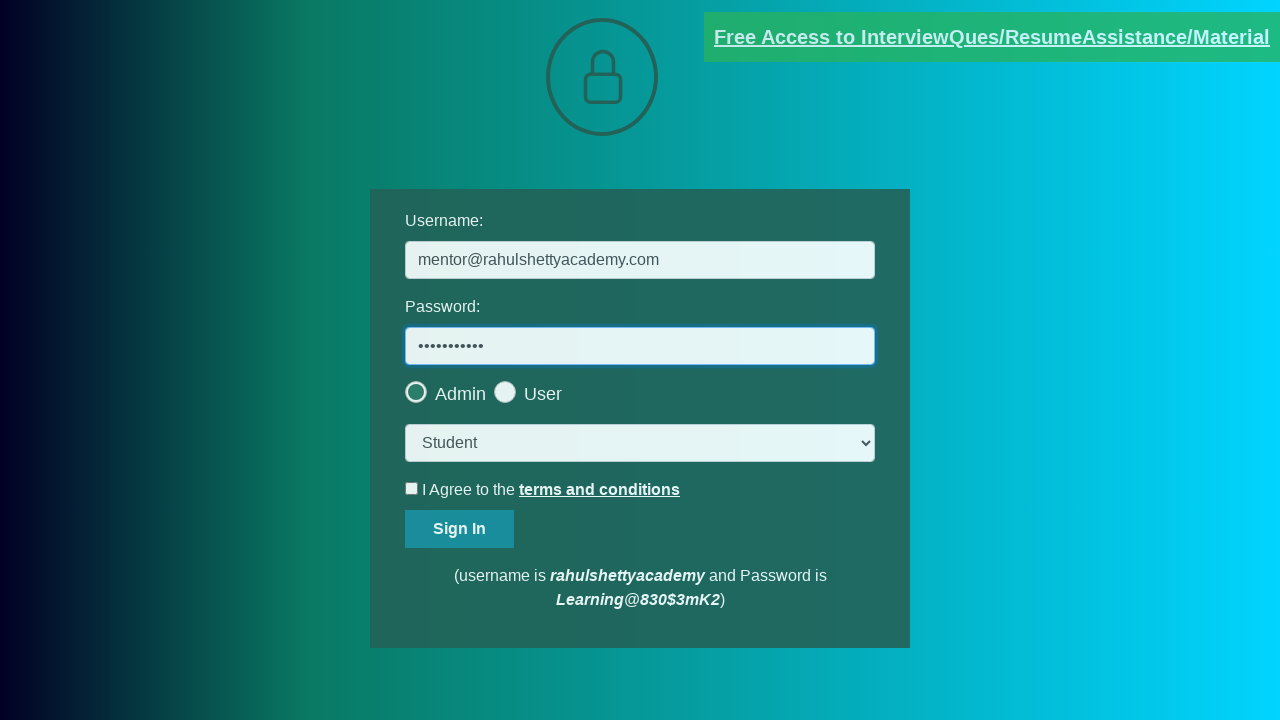

Clicked submit button to submit login form
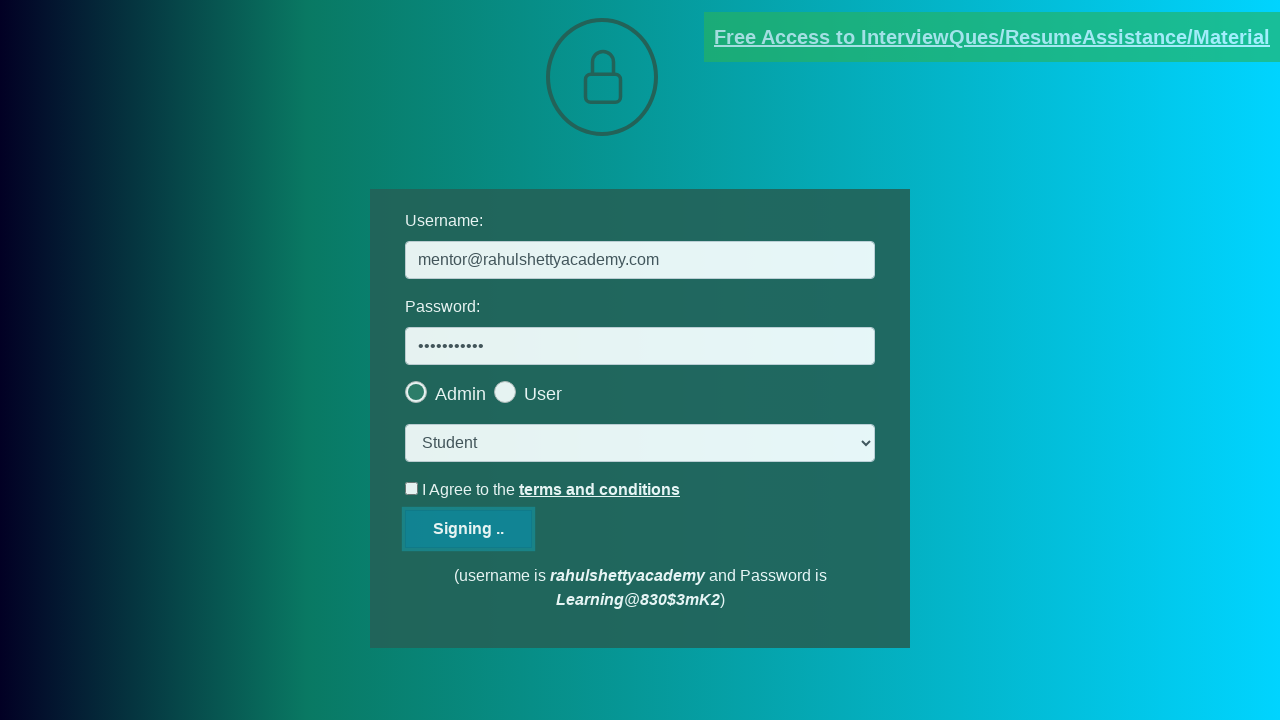

Error alert message appeared on page
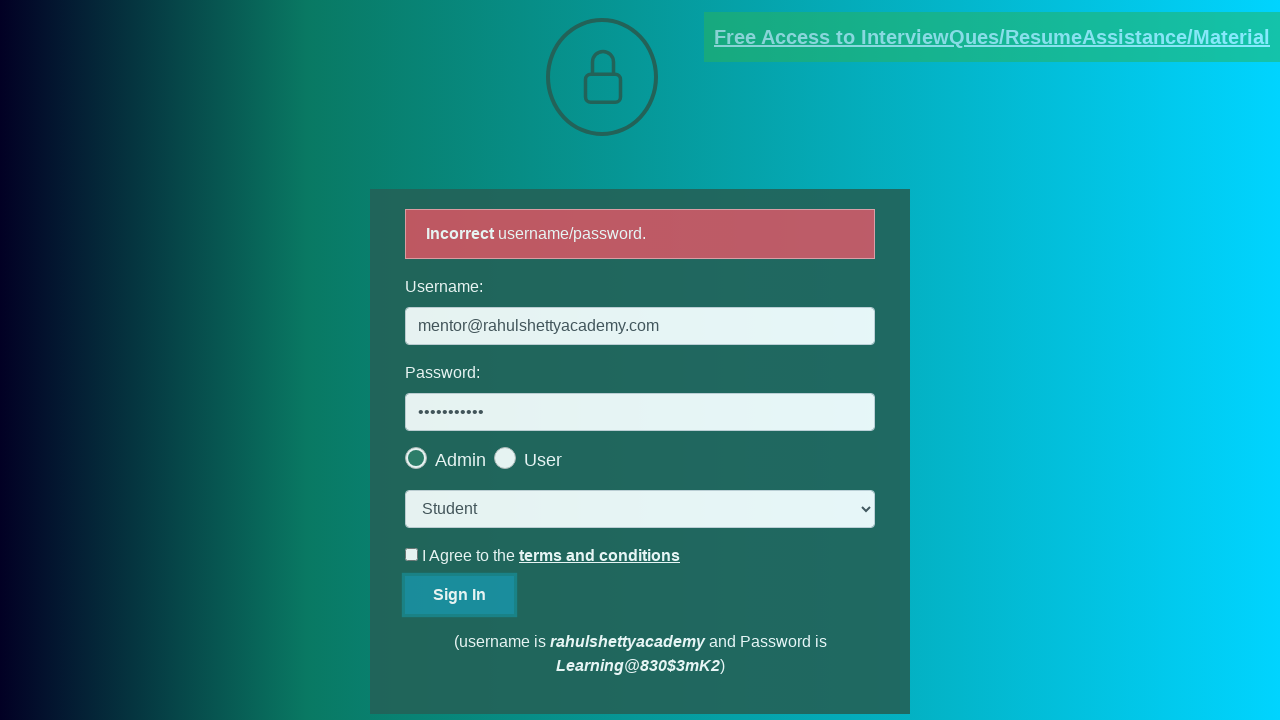

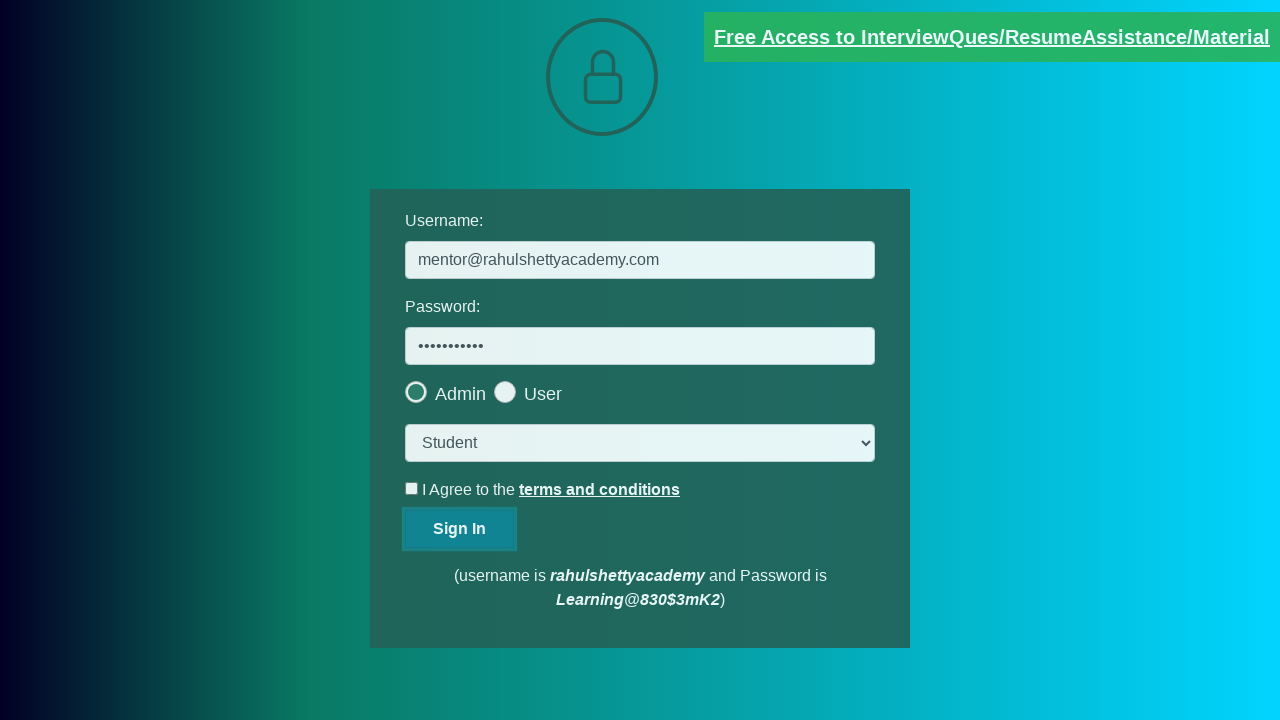